Tests double-click functionality on a button element

Starting URL: https://testpages.eviltester.com/styled/events/javascript-events.html

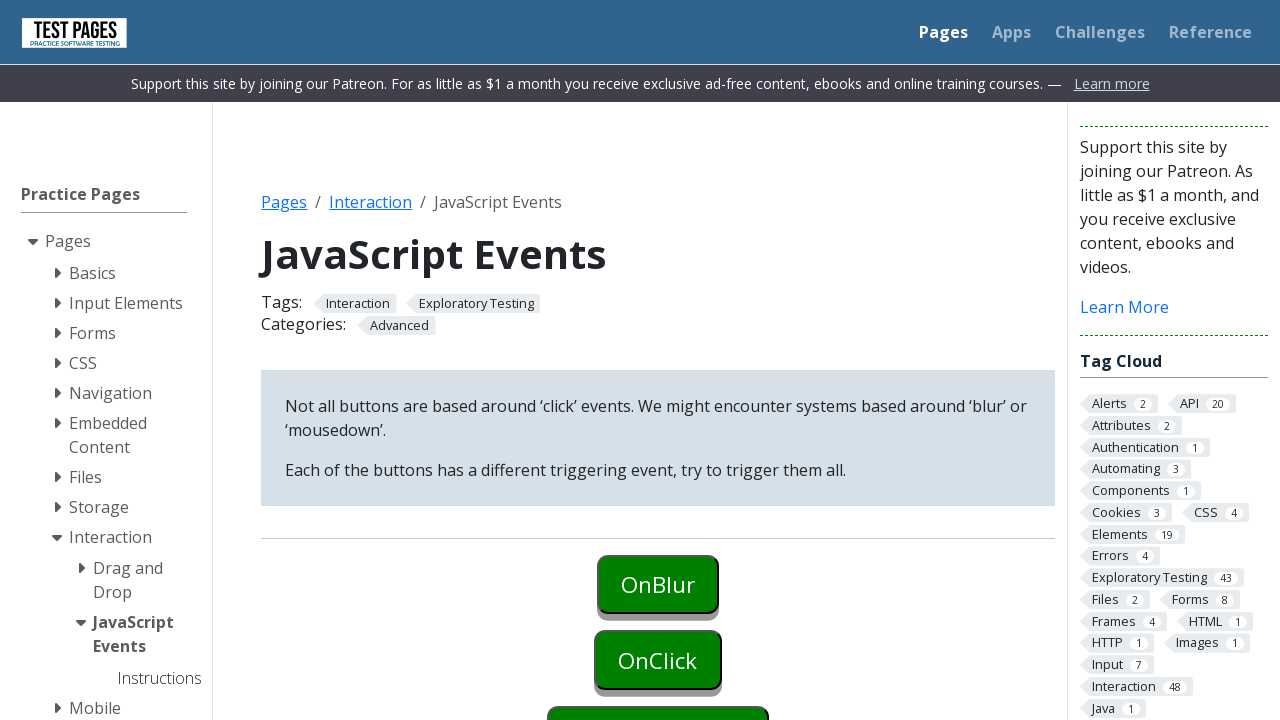

Navigated to JavaScript events test page
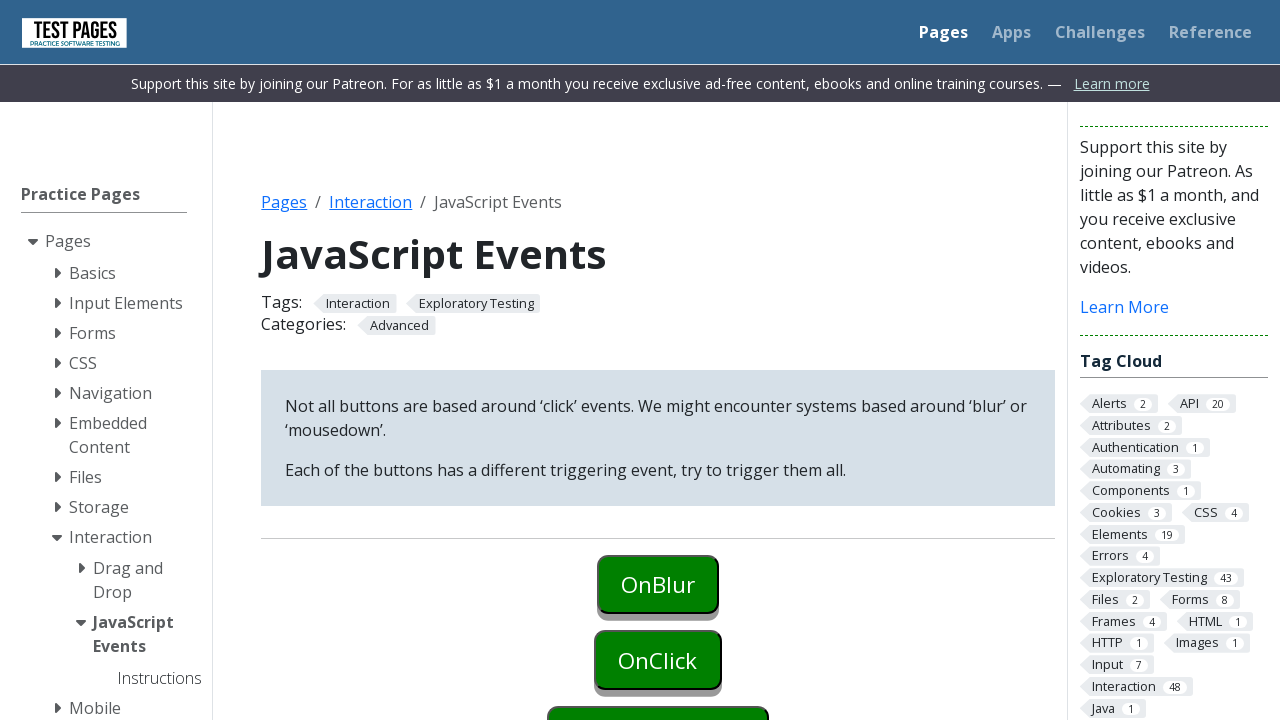

Located double-click button element
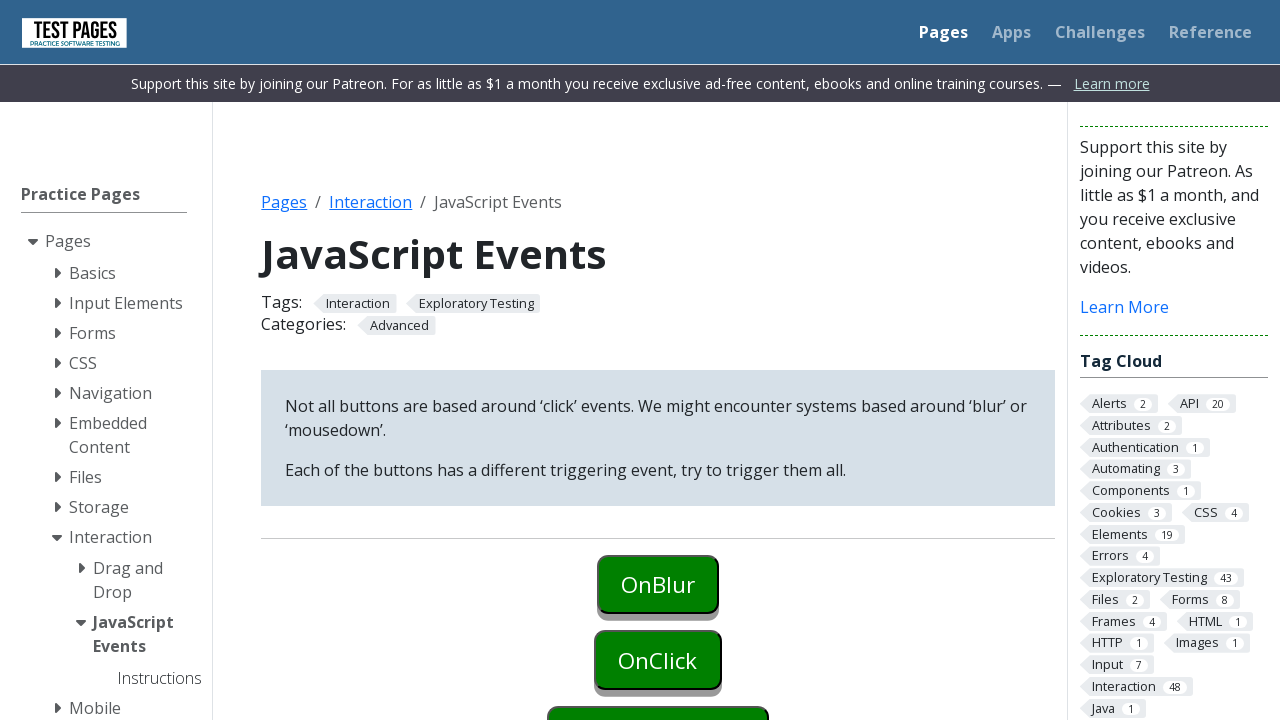

Double-clicked the button element at (658, 360) on button#ondoubleclick
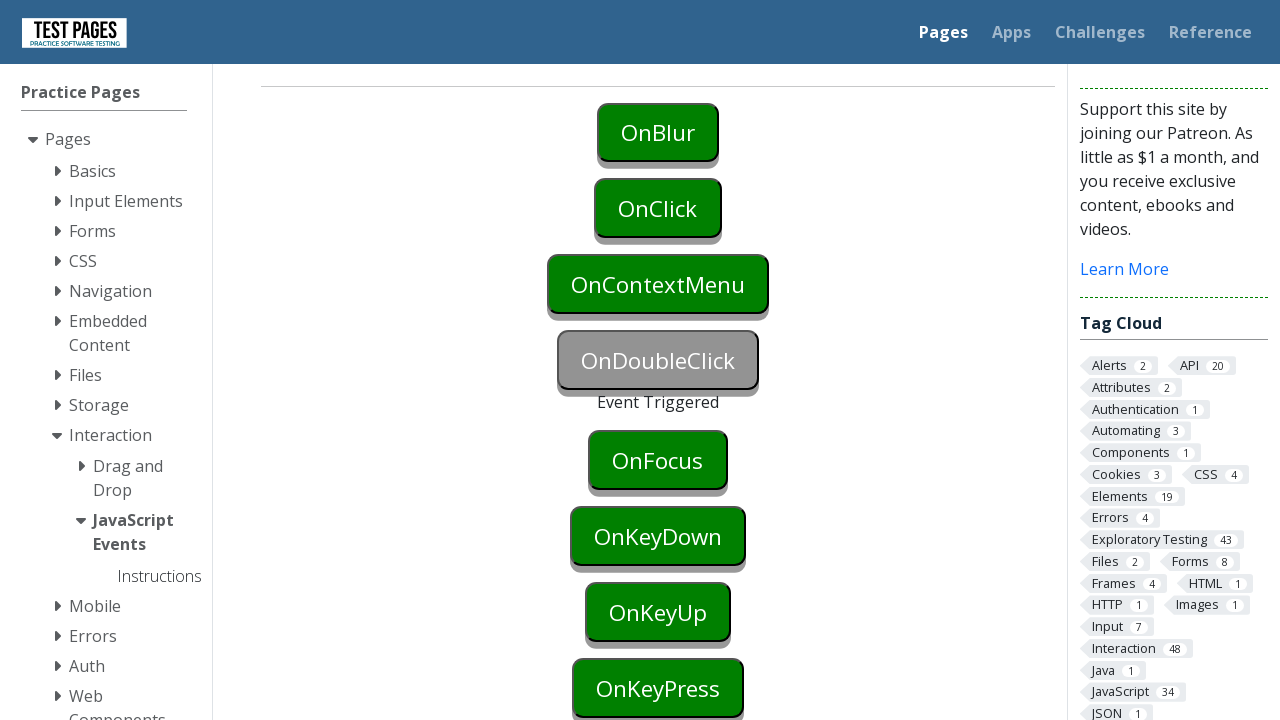

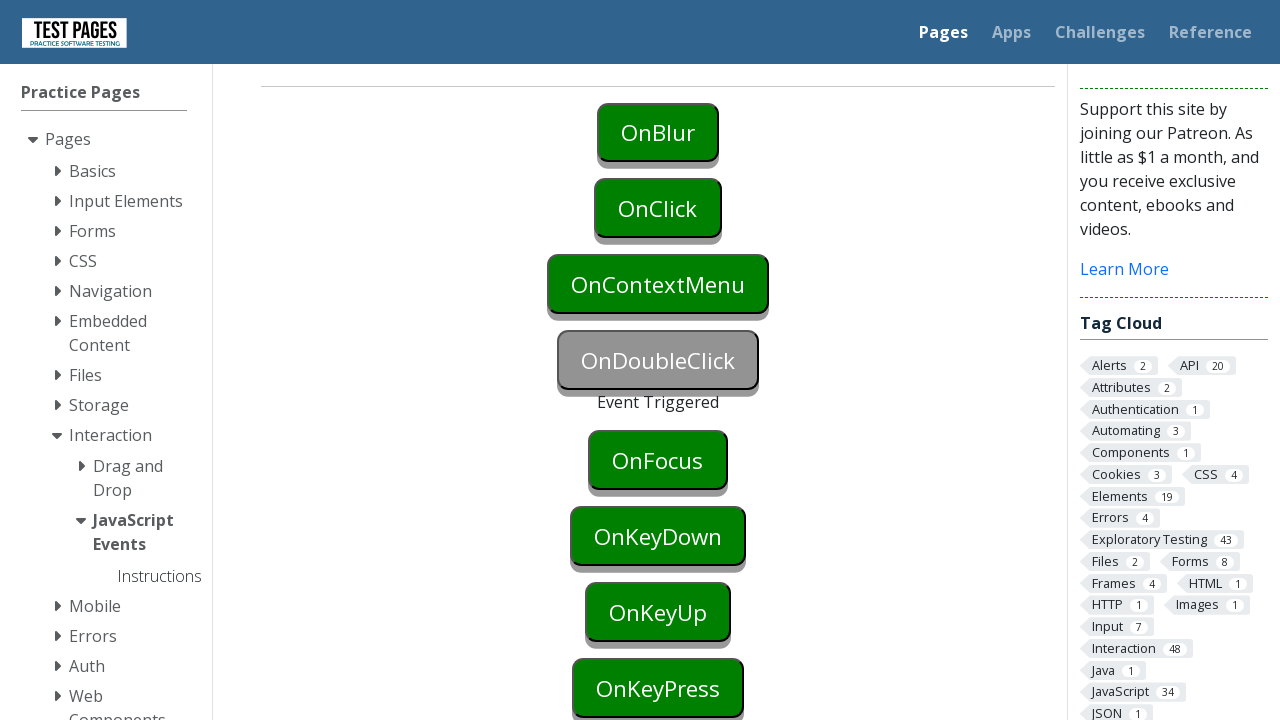